Tests the add/remove elements functionality by clicking the add button multiple times to create elements, then clicking delete buttons to remove them

Starting URL: https://the-internet.herokuapp.com/add_remove_elements/

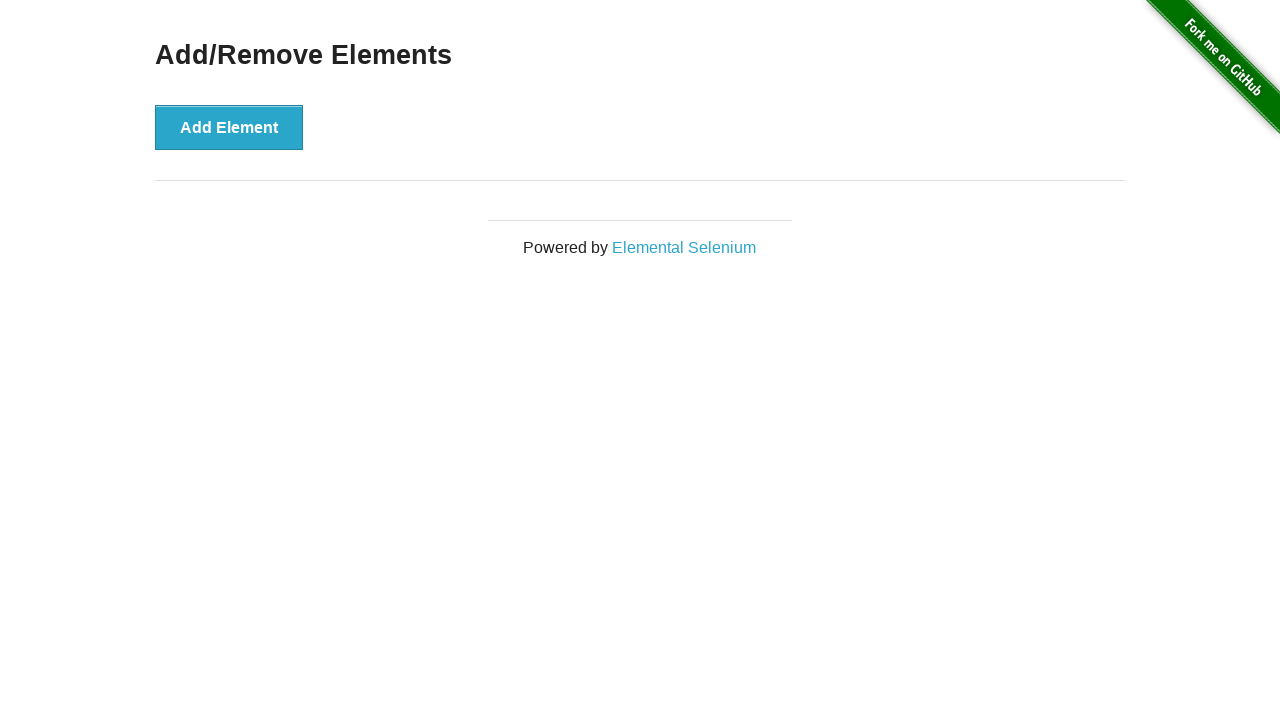

Clicked add button (iteration 1 of 5) at (229, 127) on xpath=//*[@id="content"]/div/button
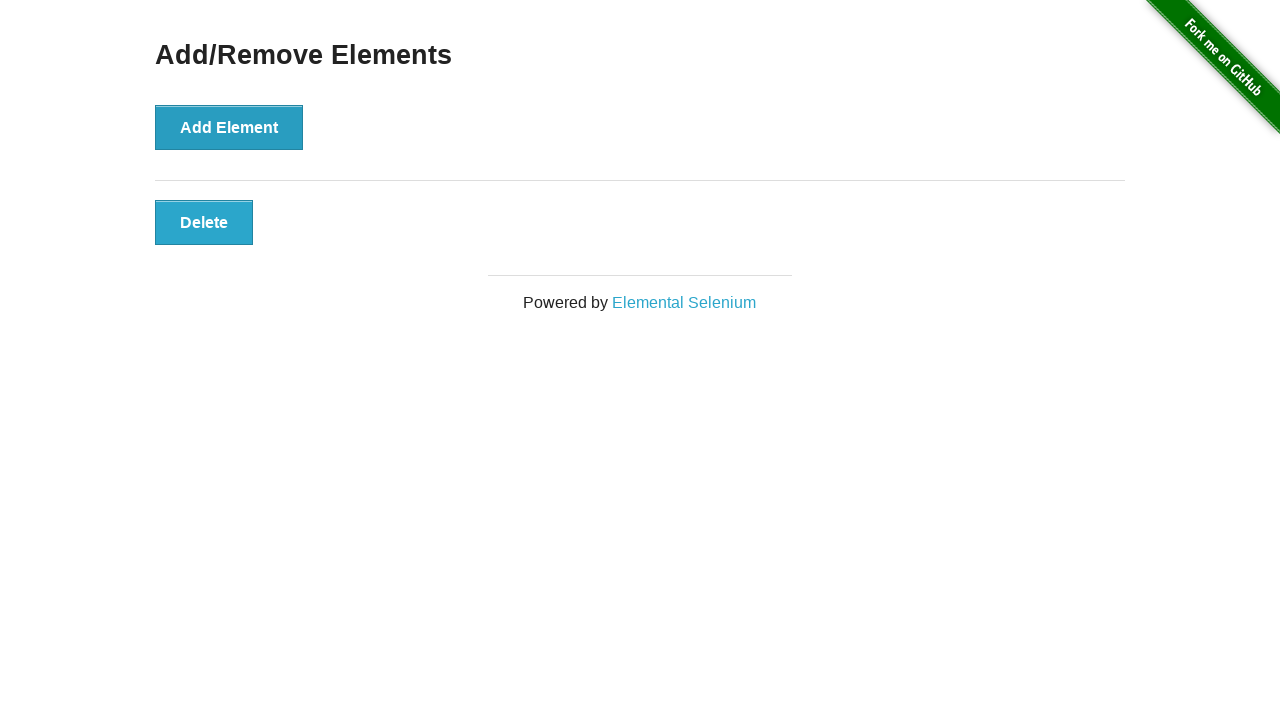

Waited 500ms between add button clicks
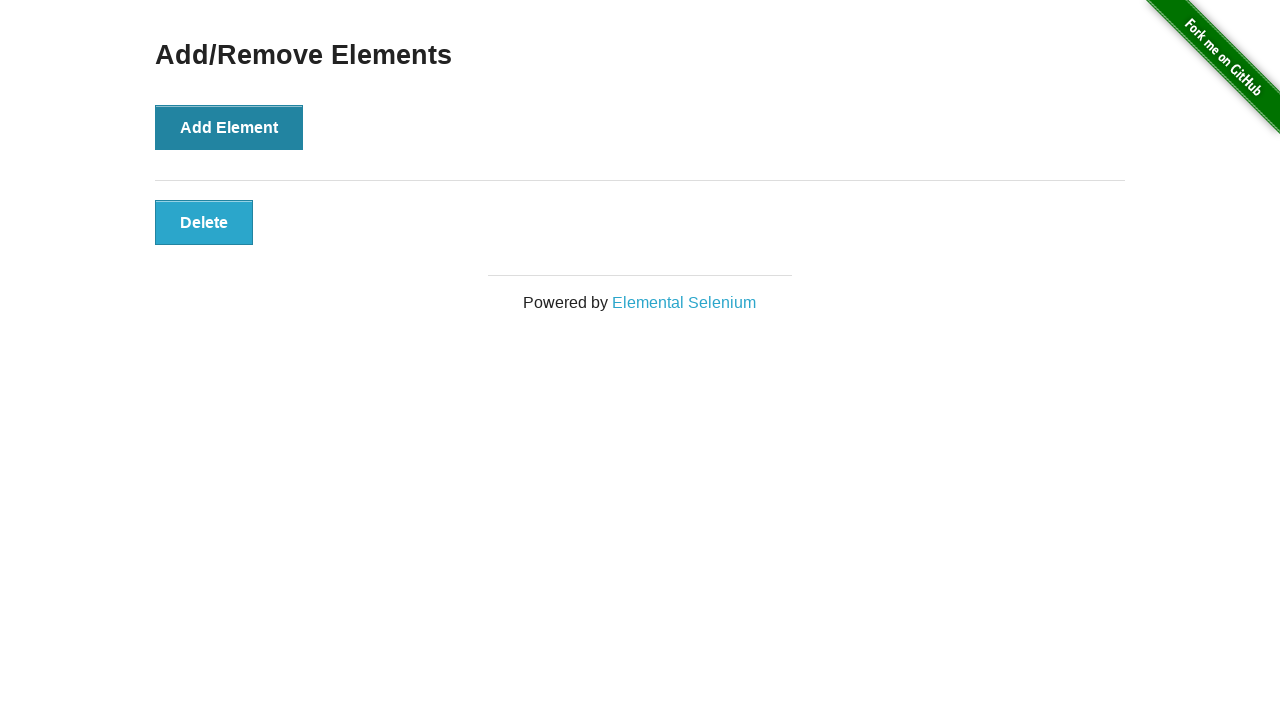

Clicked add button (iteration 2 of 5) at (229, 127) on xpath=//*[@id="content"]/div/button
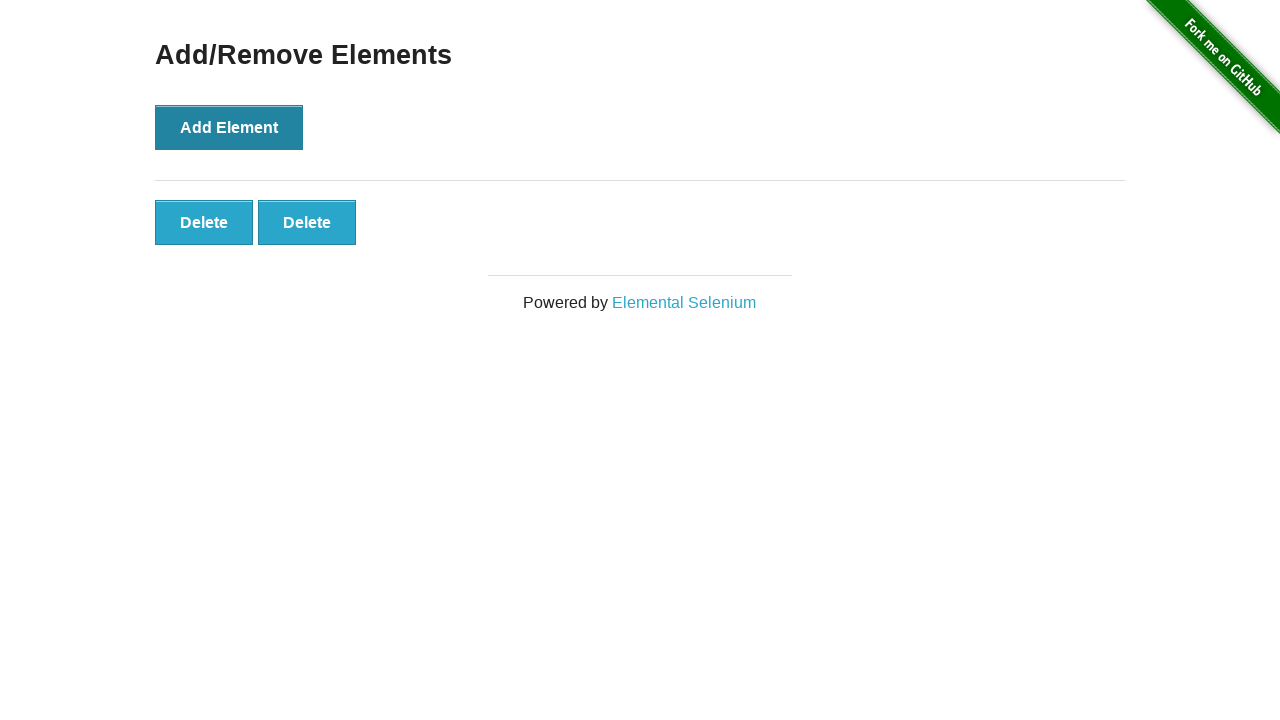

Waited 500ms between add button clicks
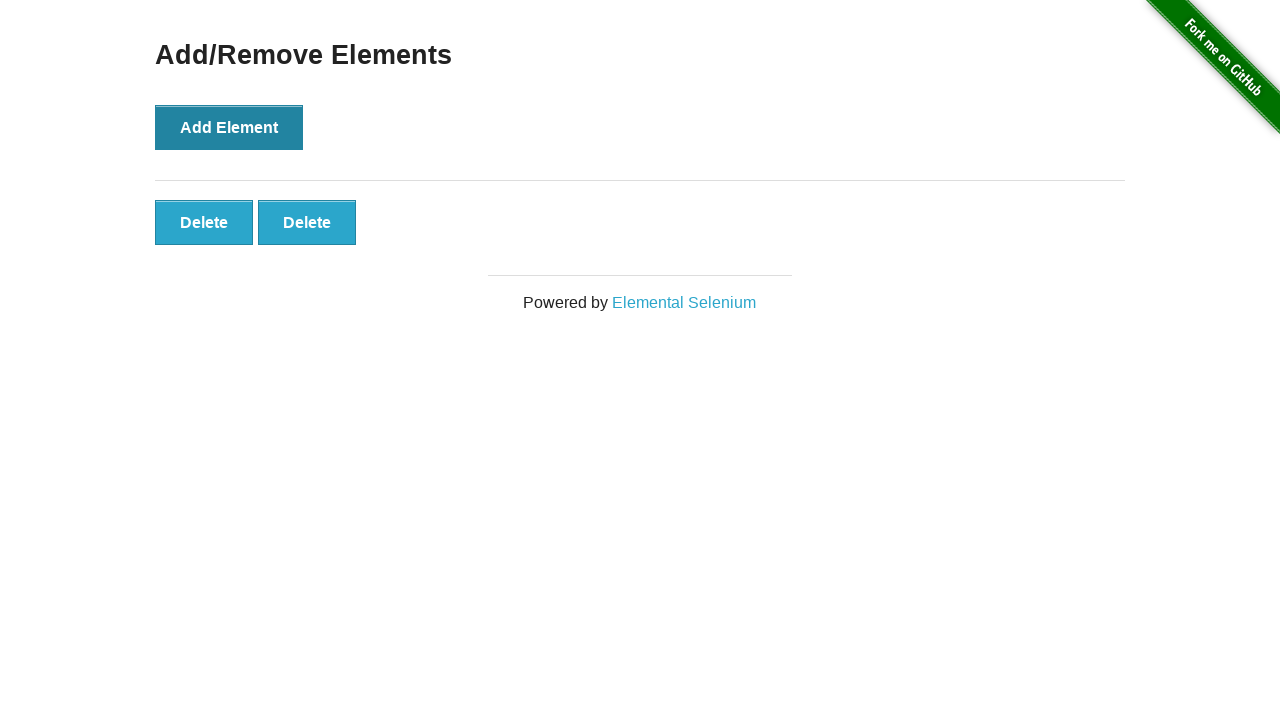

Clicked add button (iteration 3 of 5) at (229, 127) on xpath=//*[@id="content"]/div/button
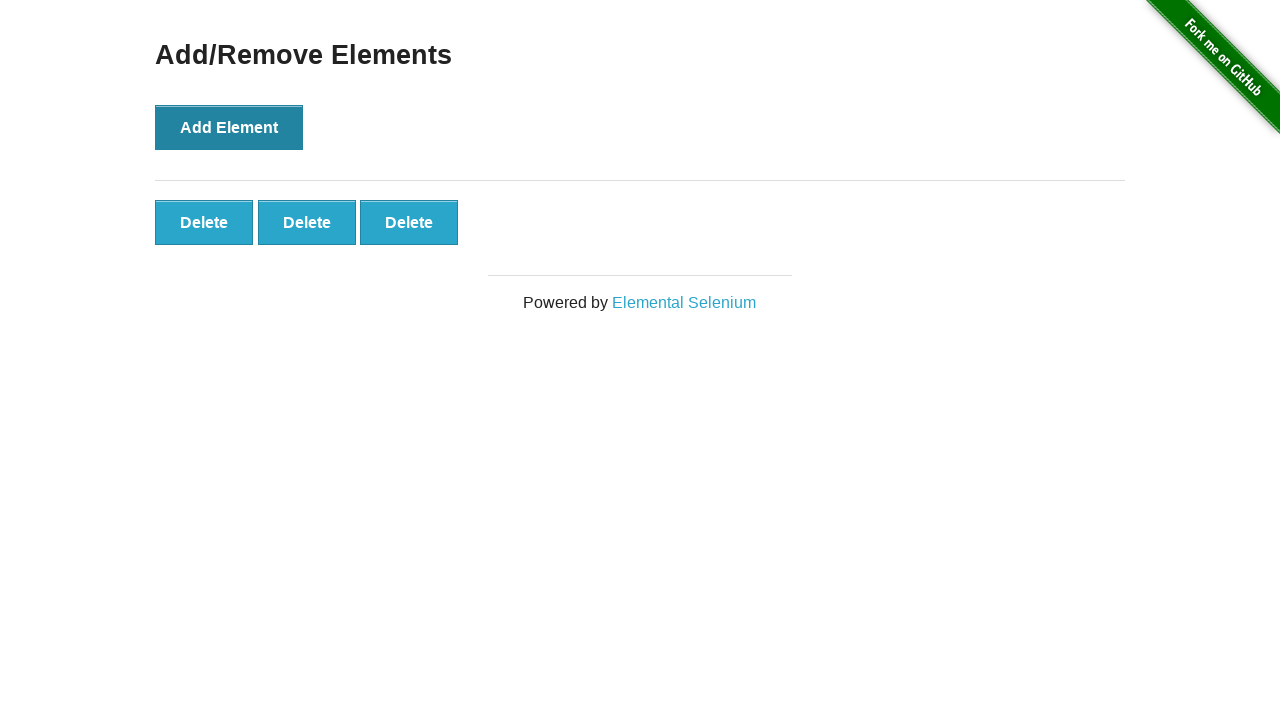

Waited 500ms between add button clicks
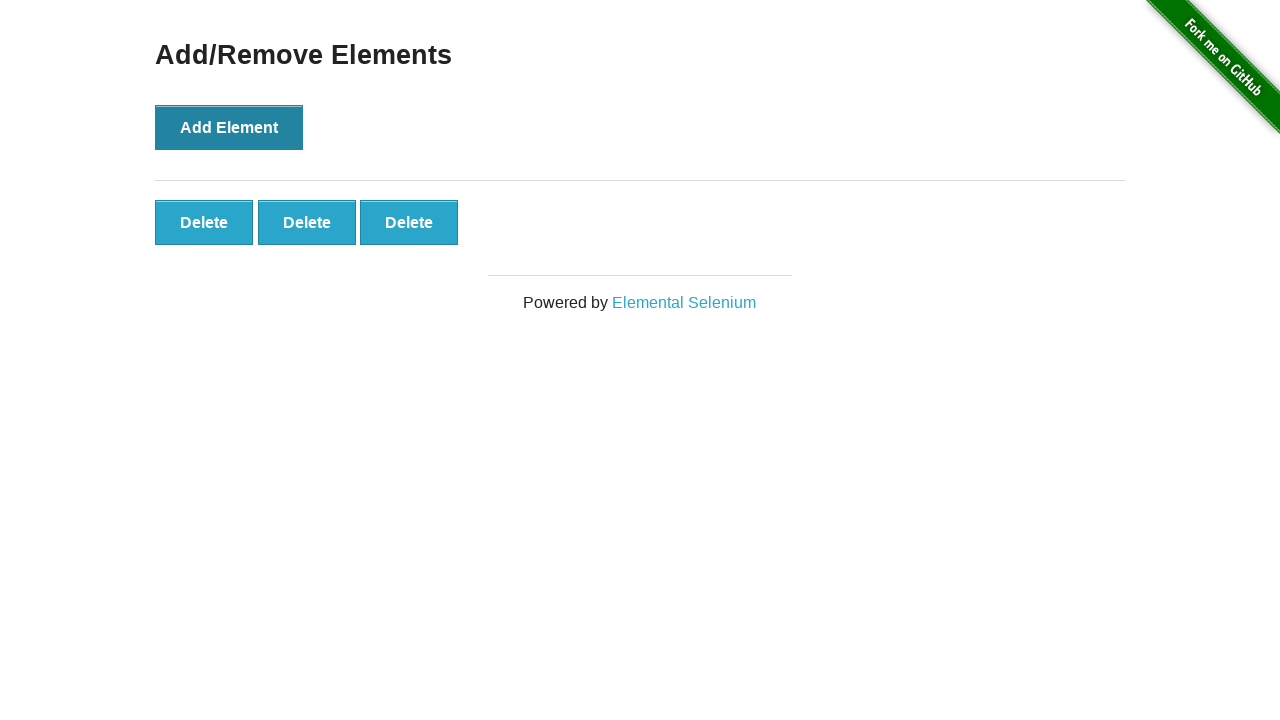

Clicked add button (iteration 4 of 5) at (229, 127) on xpath=//*[@id="content"]/div/button
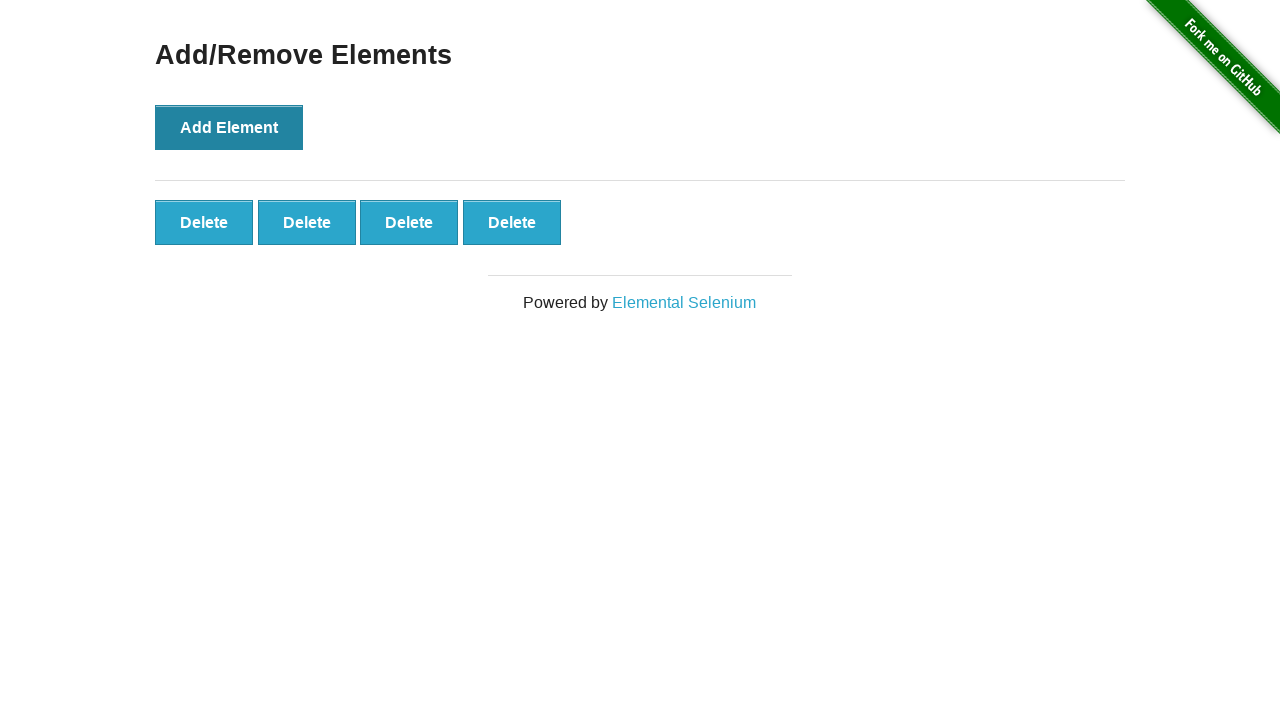

Waited 500ms between add button clicks
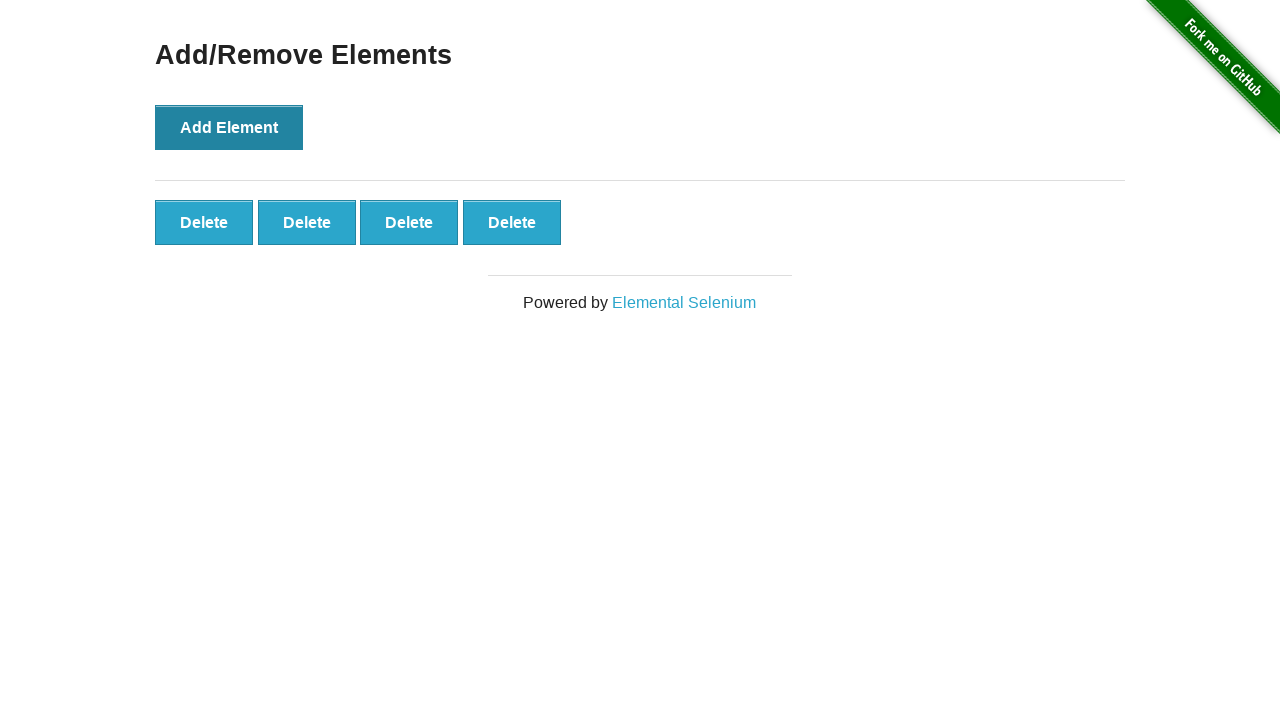

Clicked add button (iteration 5 of 5) at (229, 127) on xpath=//*[@id="content"]/div/button
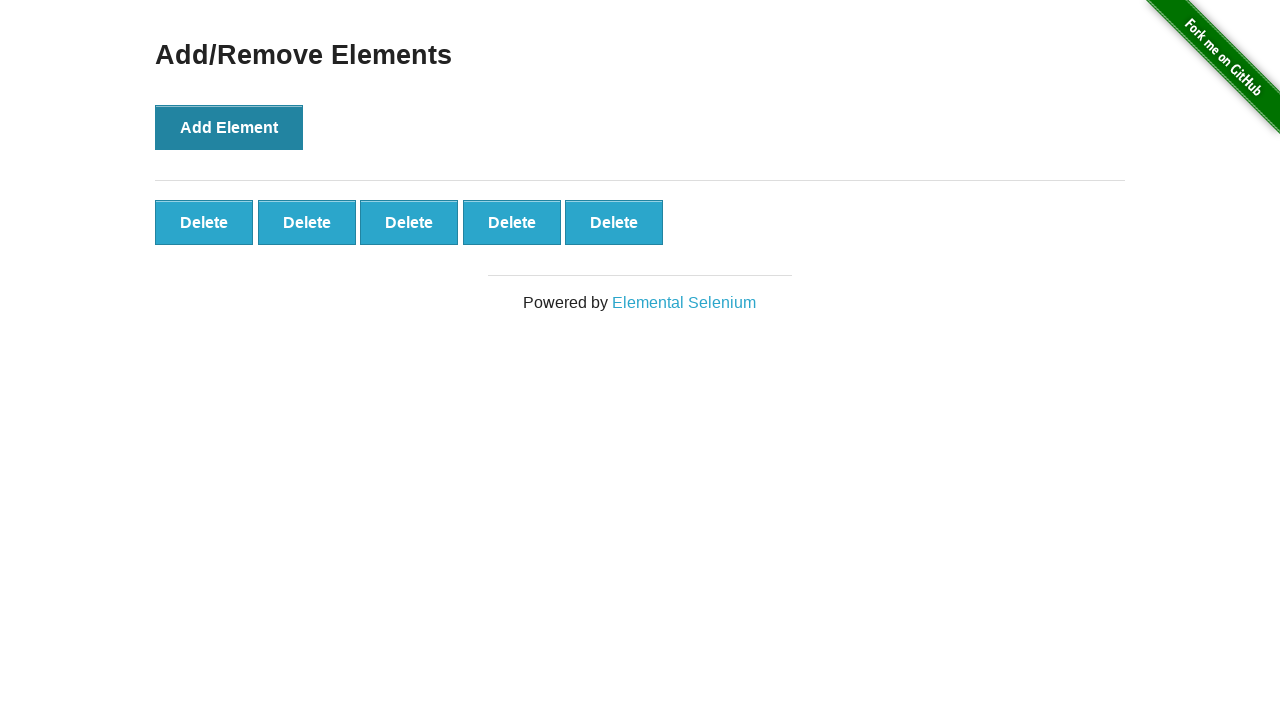

Waited 500ms between add button clicks
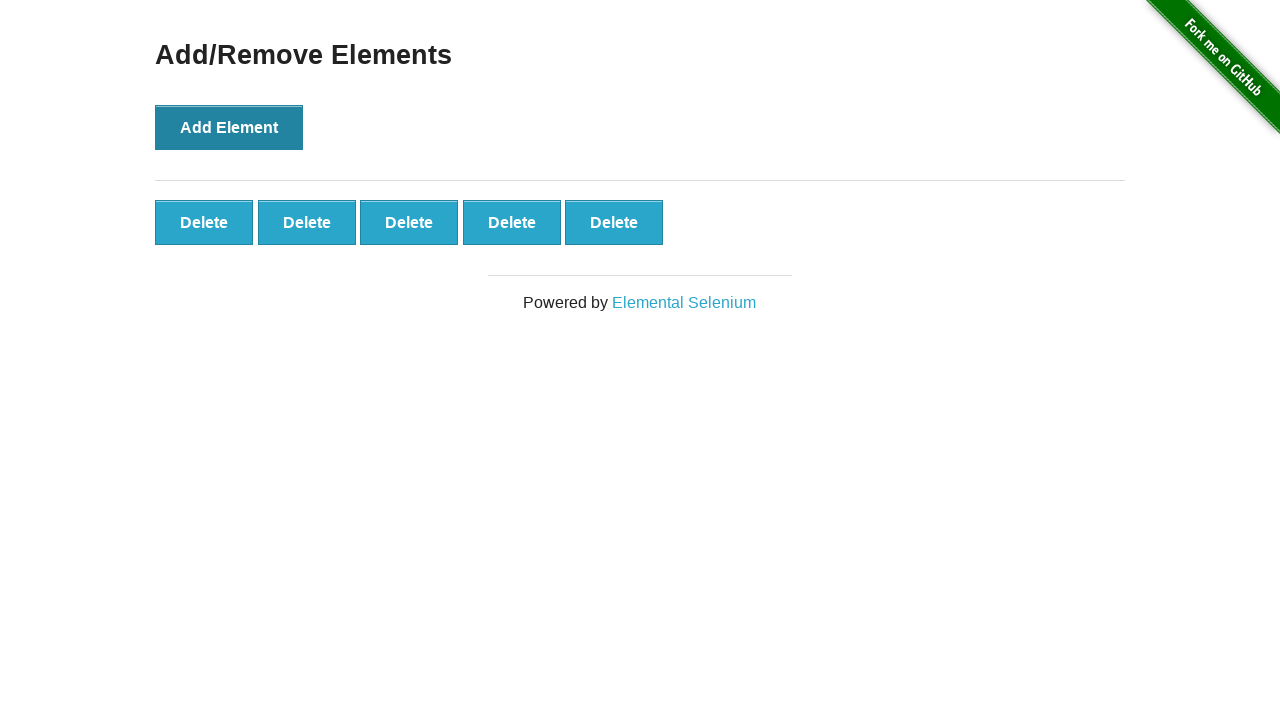

Clicked delete button (iteration 1 of 2) at (204, 222) on .added-manually
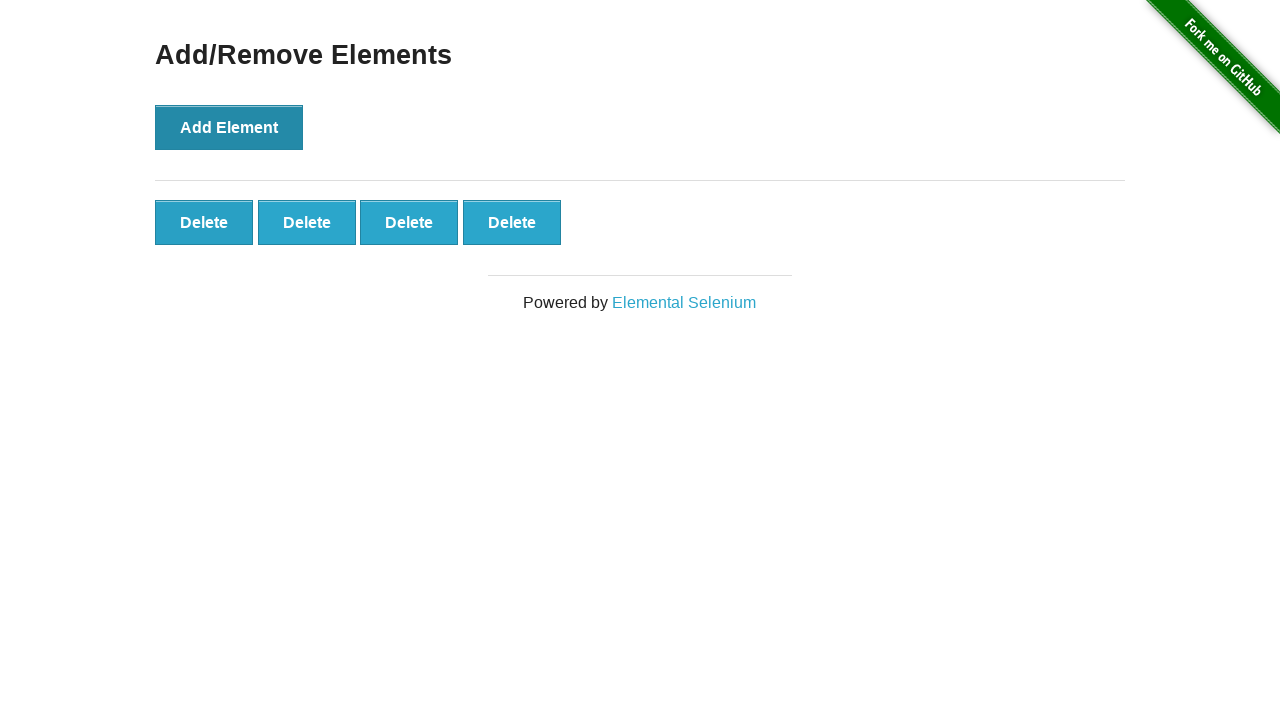

Waited 500ms after delete button click
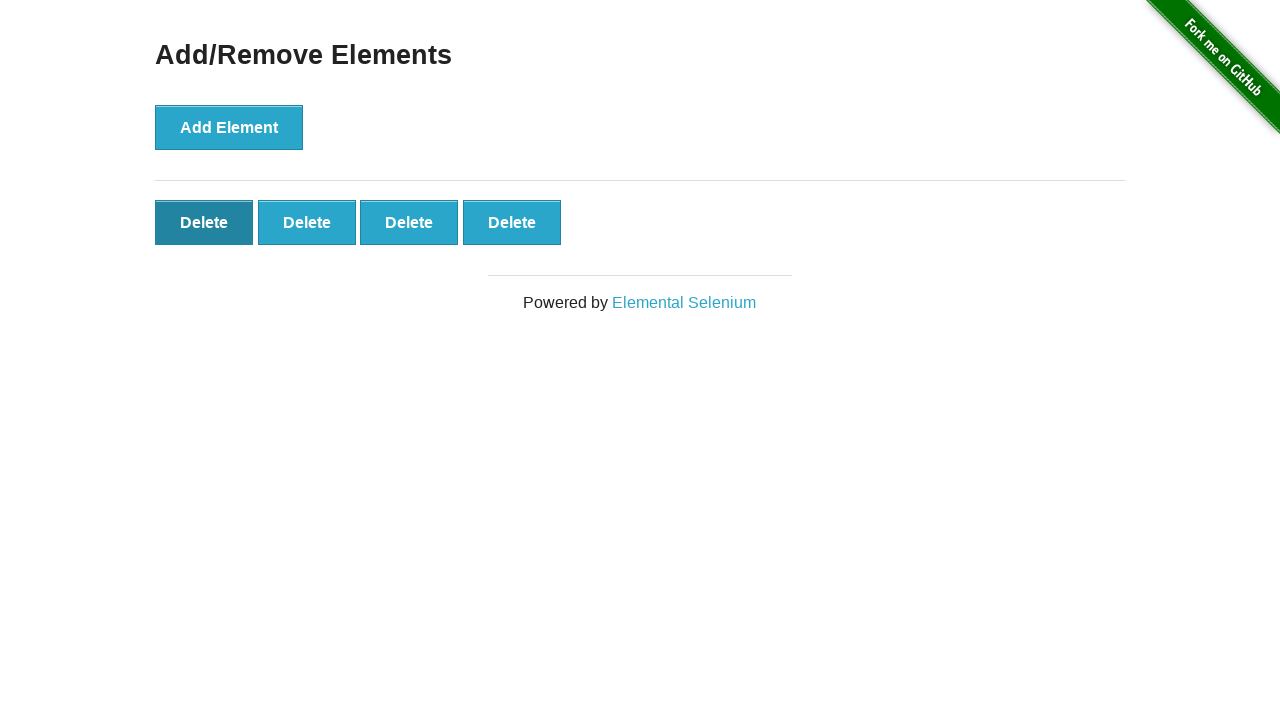

Clicked delete button (iteration 2 of 2) at (204, 222) on .added-manually
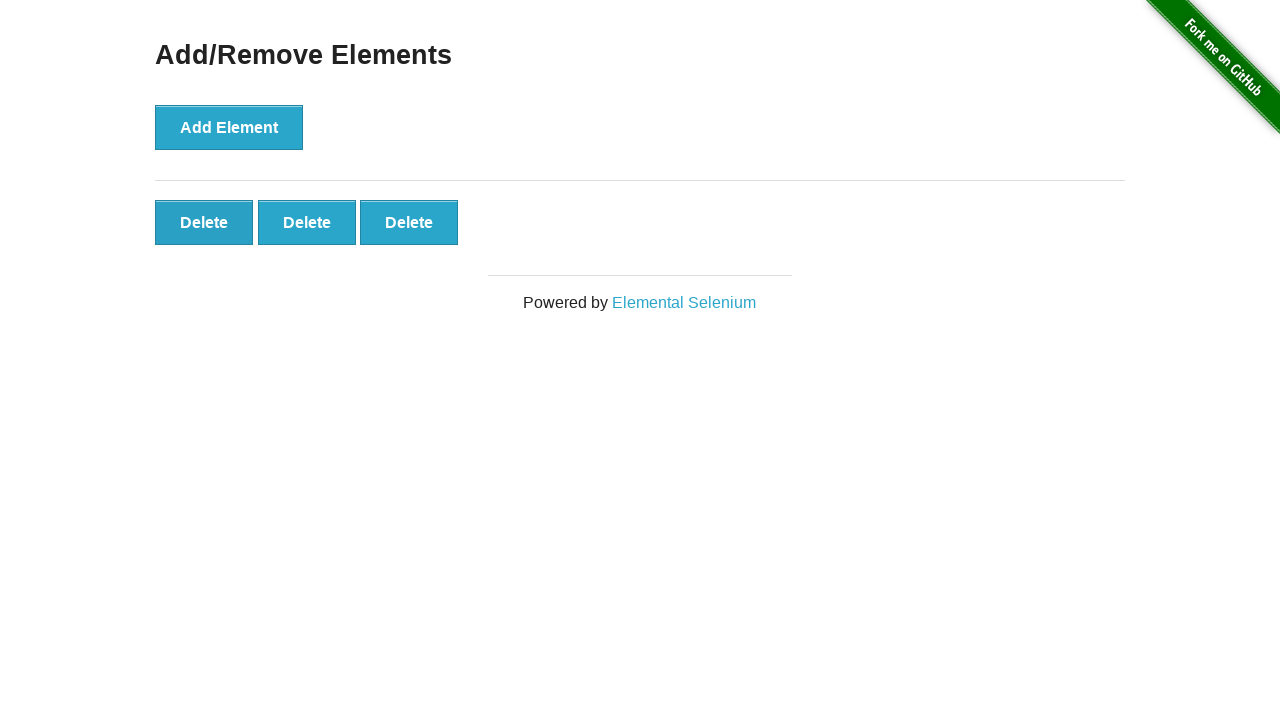

Waited 500ms after delete button click
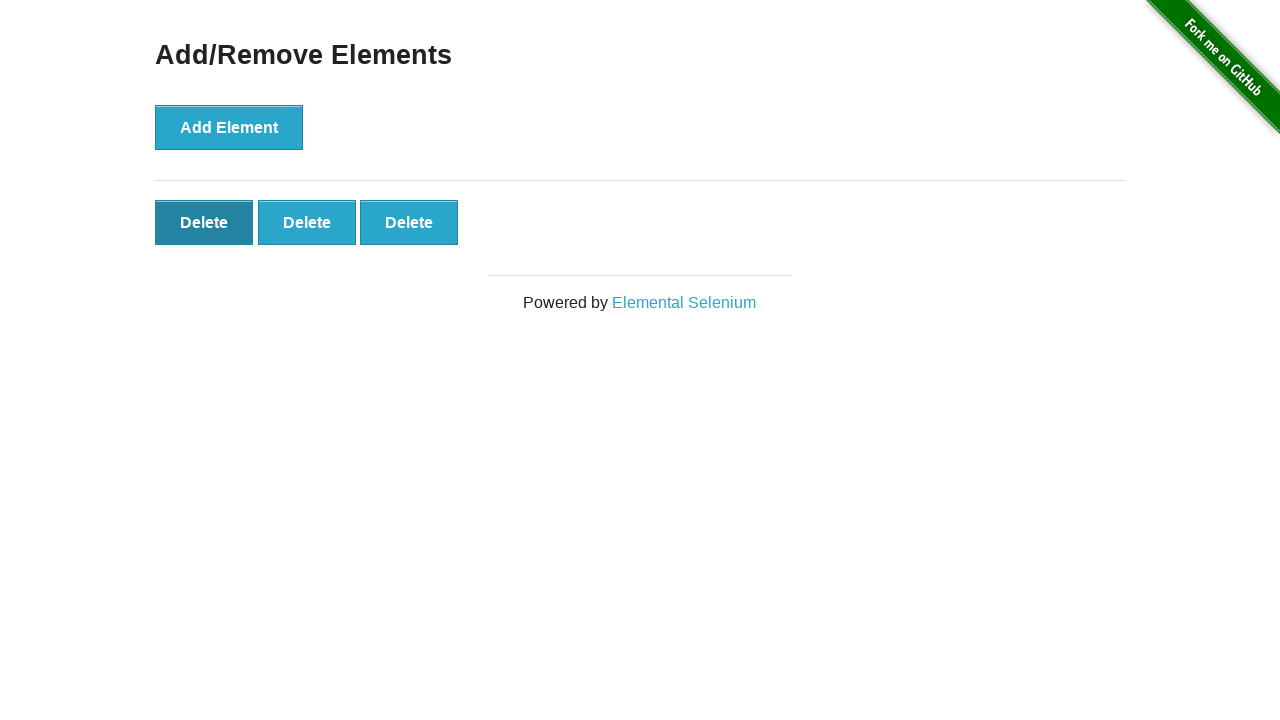

Verified final state: 3 elements remaining
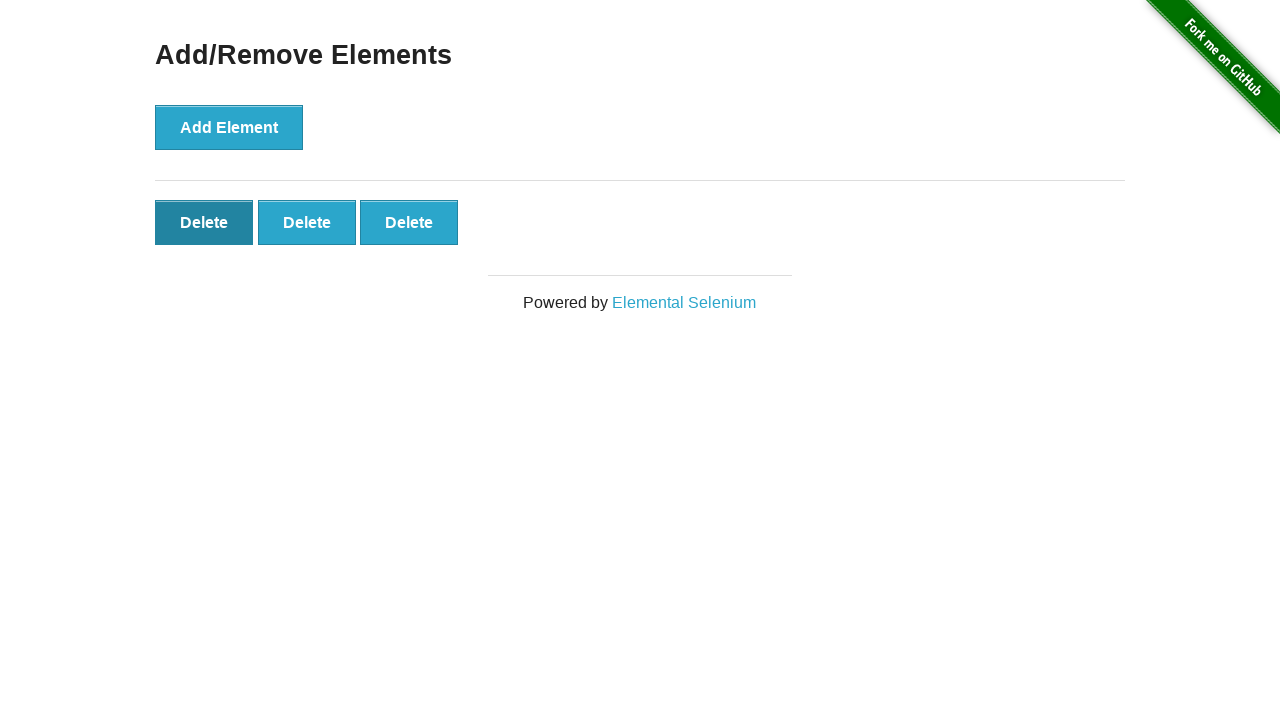

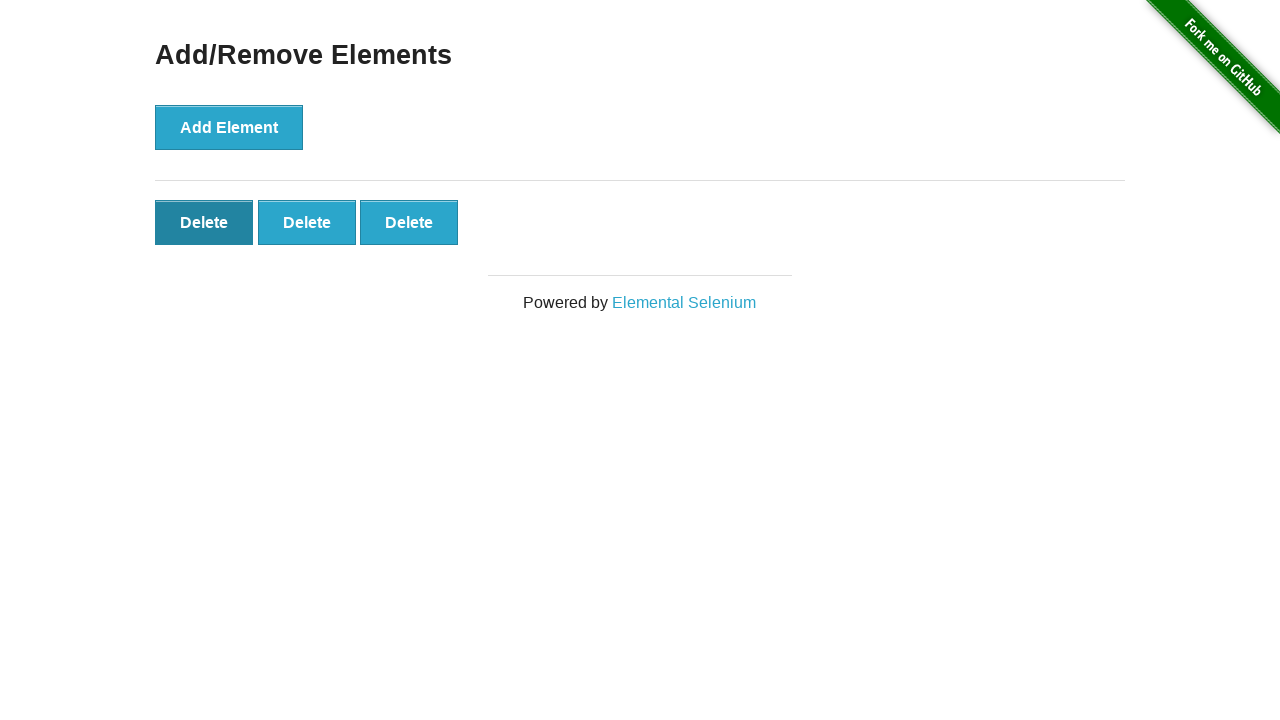